Tests the number input field by entering a numeric value into the input element

Starting URL: https://the-internet.herokuapp.com/inputs

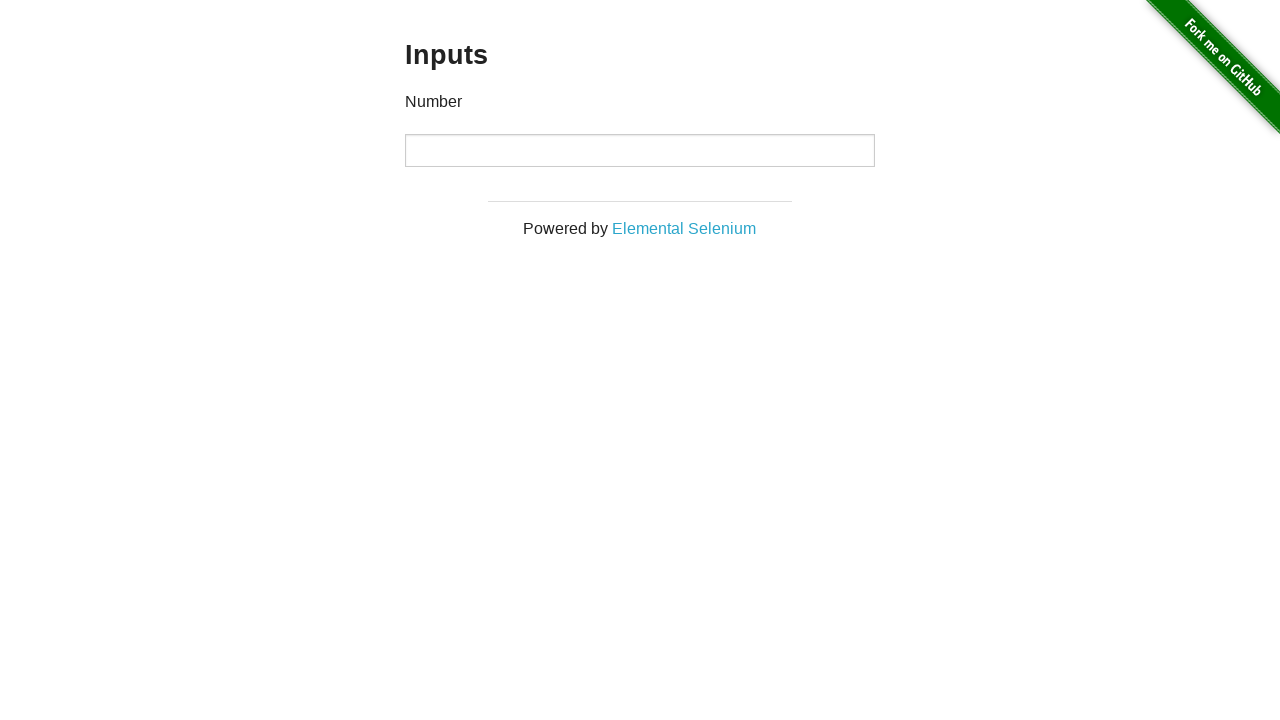

Filled number input field with value '47' on input[type='number']
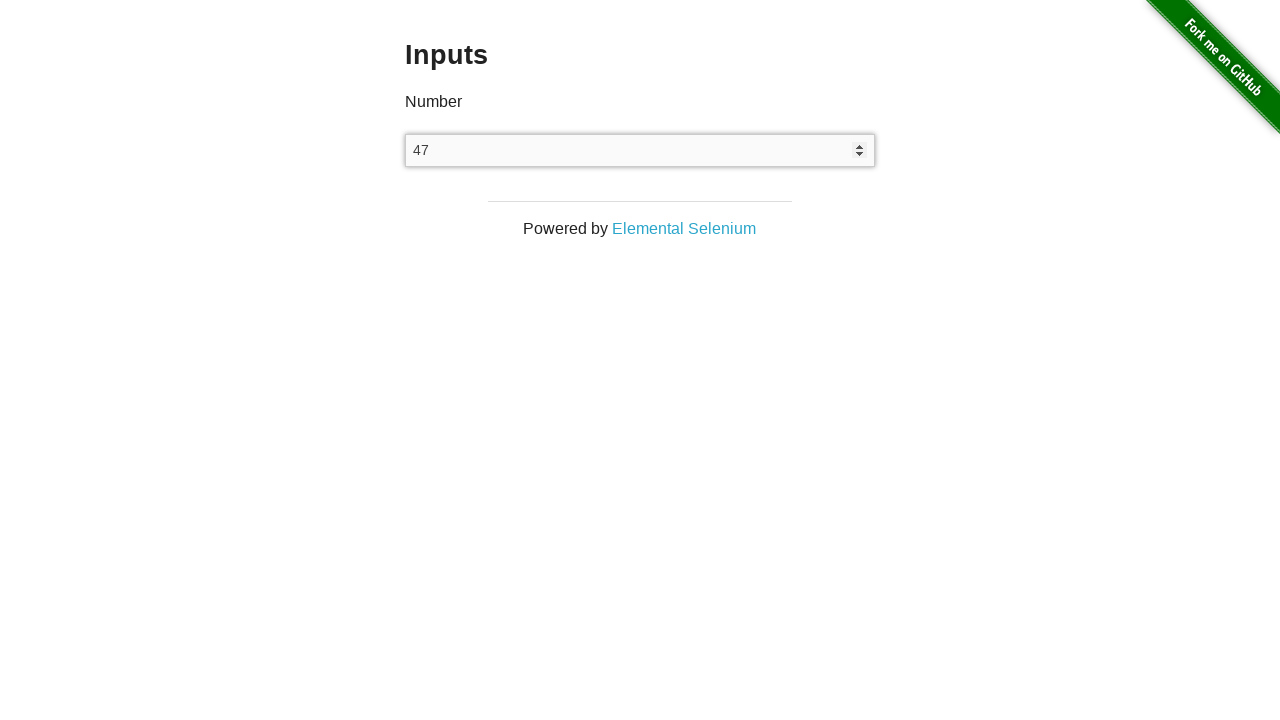

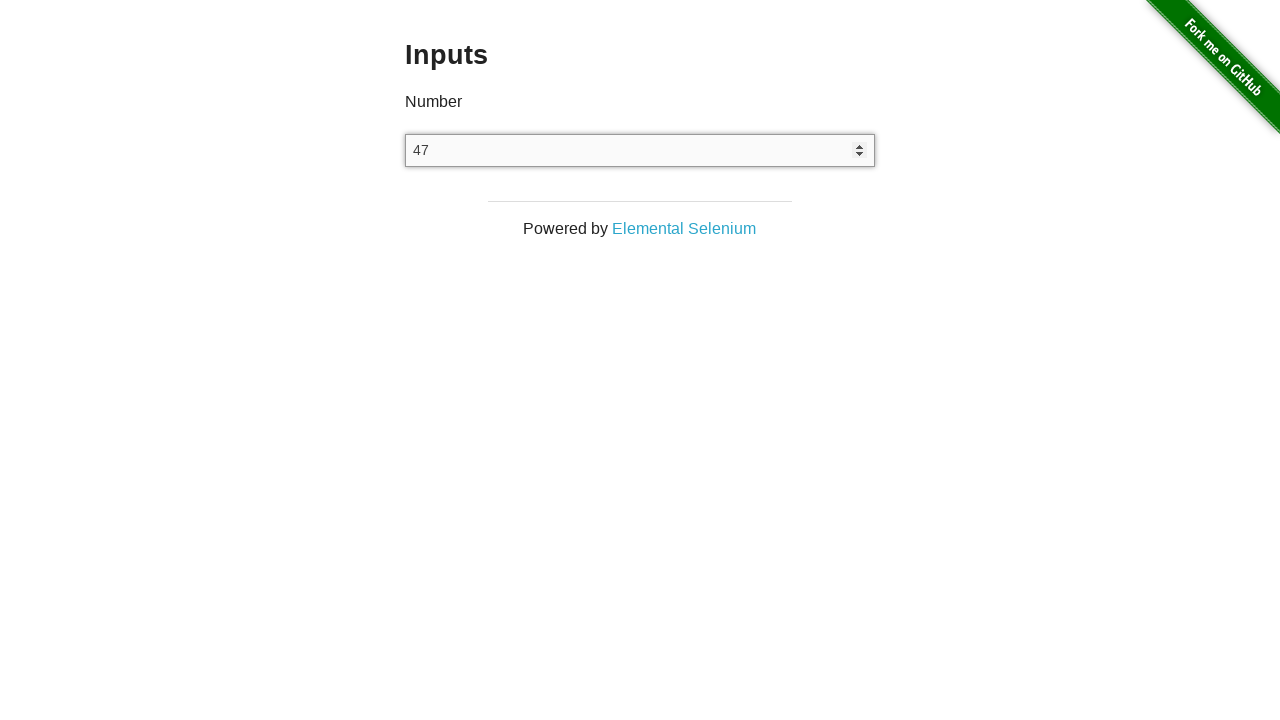